Tests checkbox functionality by verifying initial states of checkboxes and clicking to change their selection state

Starting URL: https://practice.cydeo.com/checkboxes

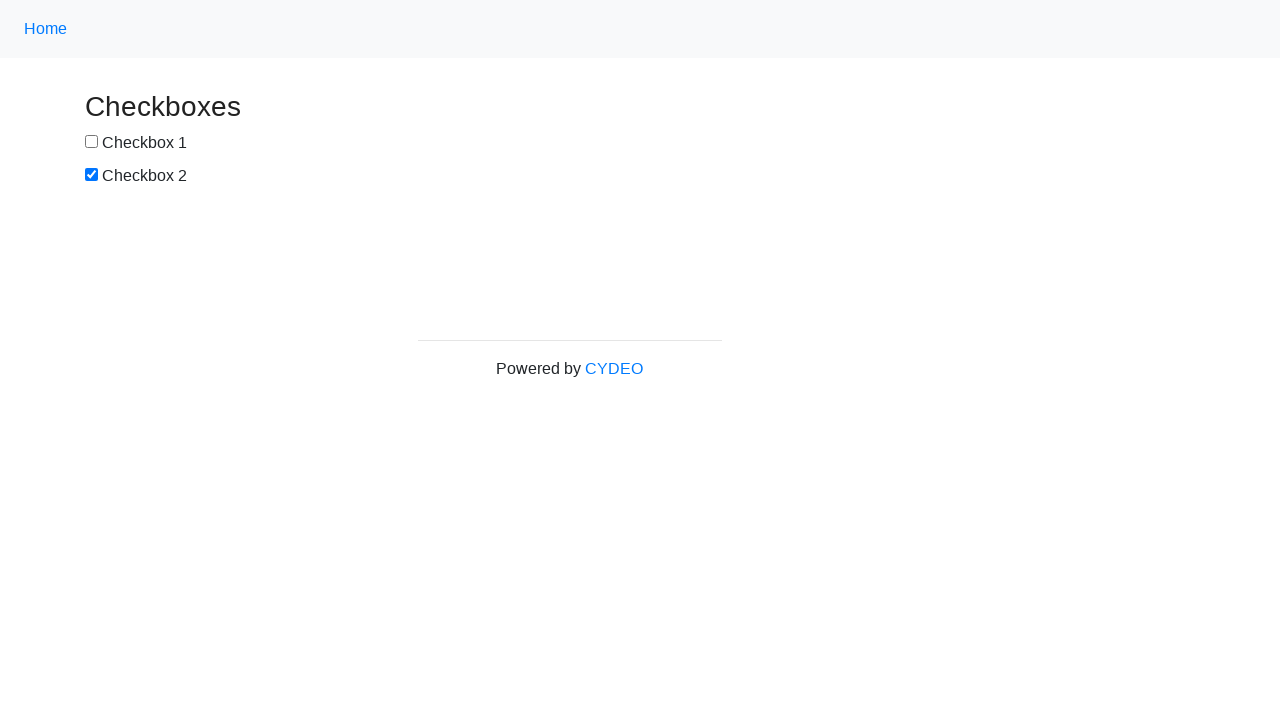

Located first checkbox element
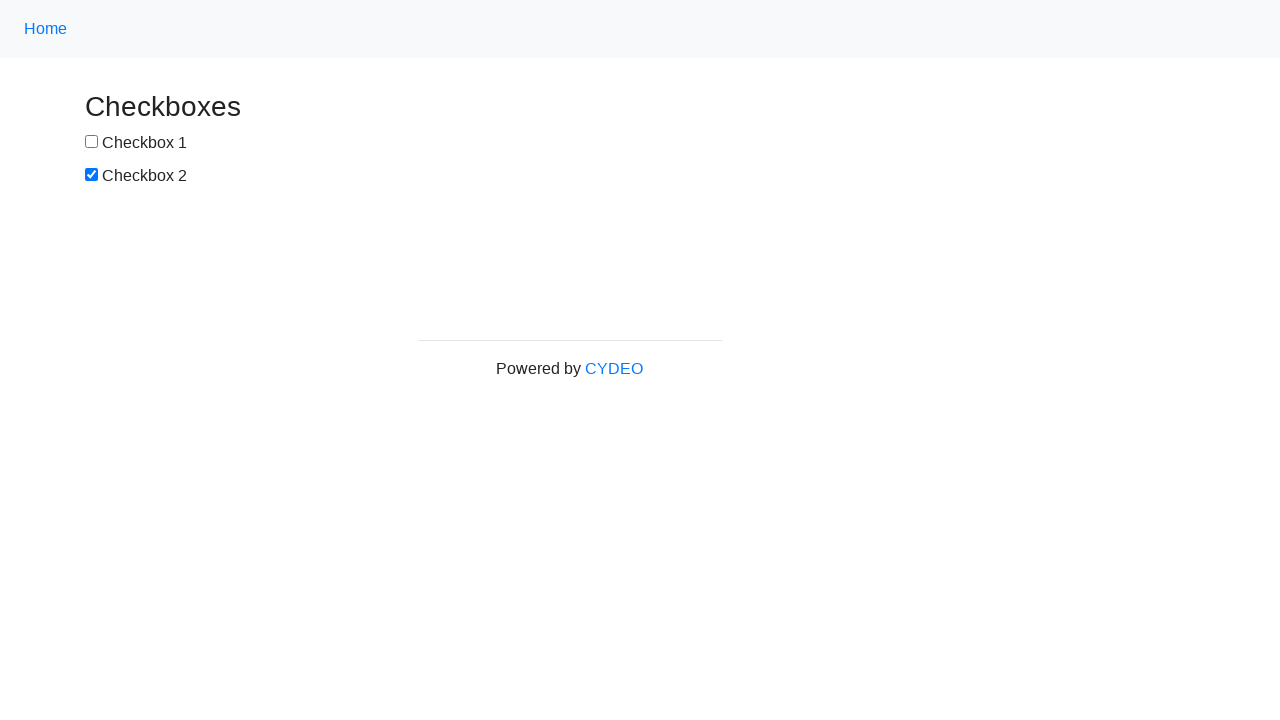

Located second checkbox element
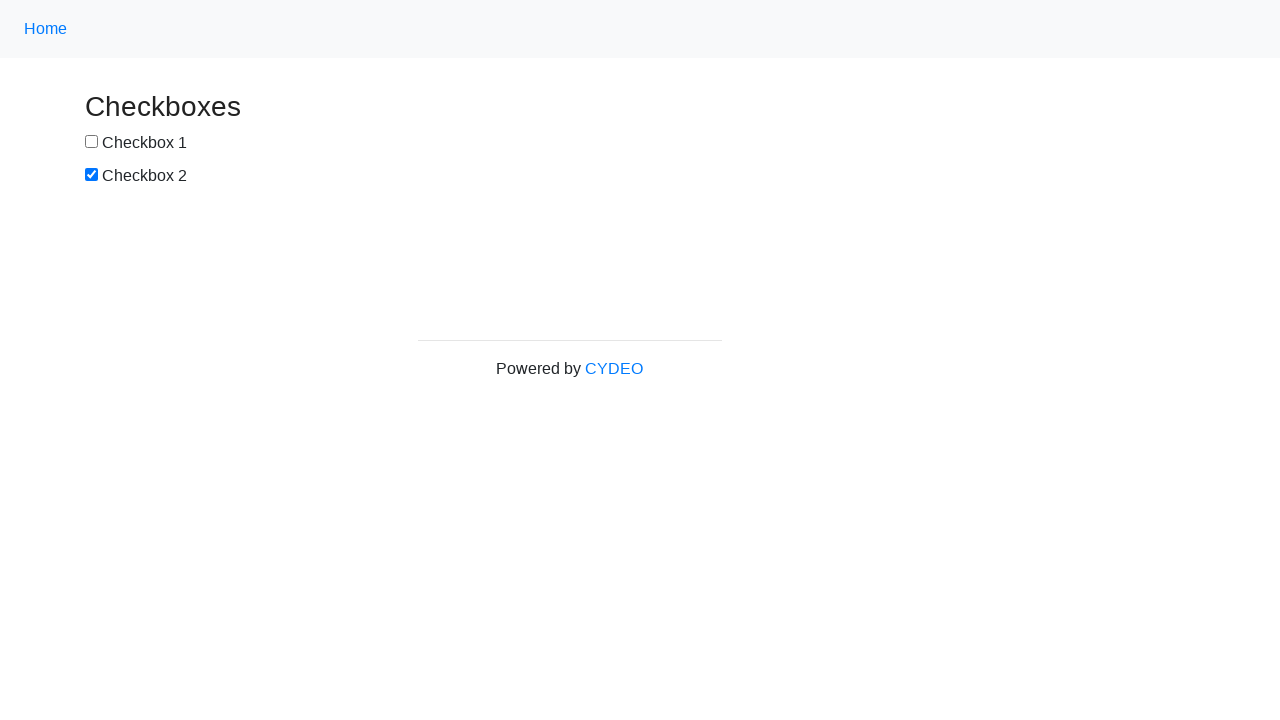

Verified checkbox 1 is initially unchecked
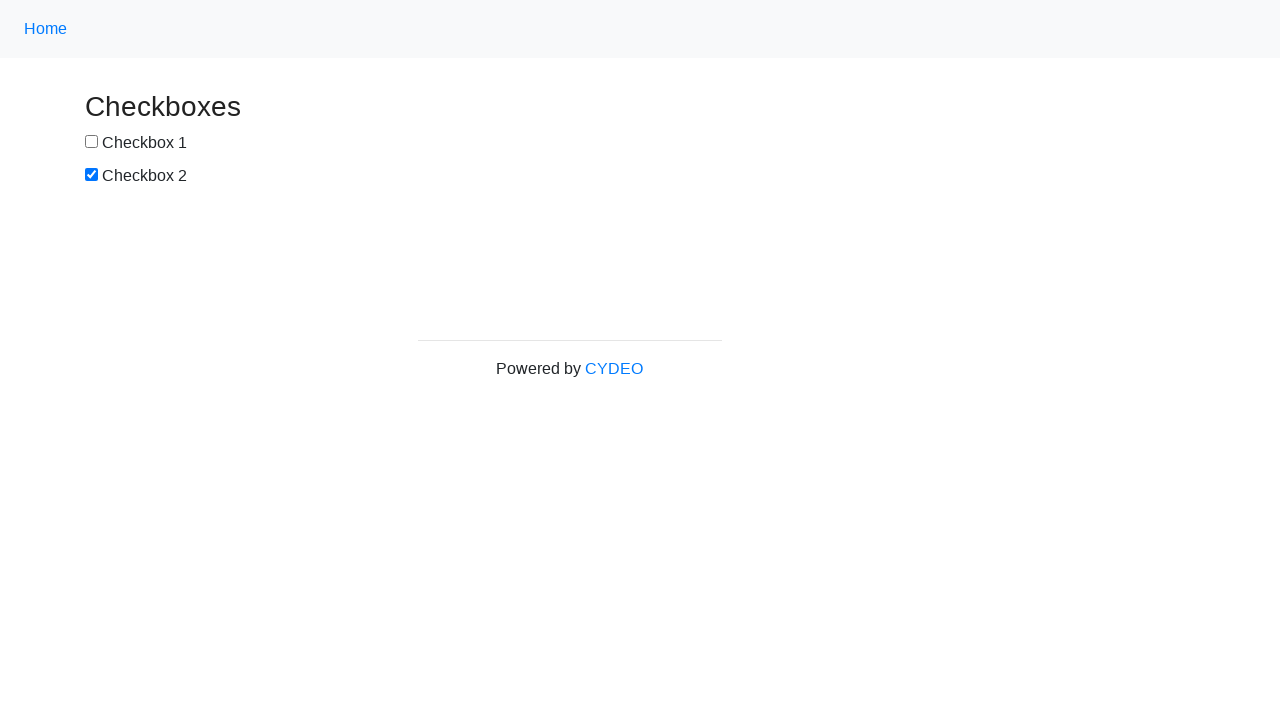

Verified checkbox 2 is initially checked
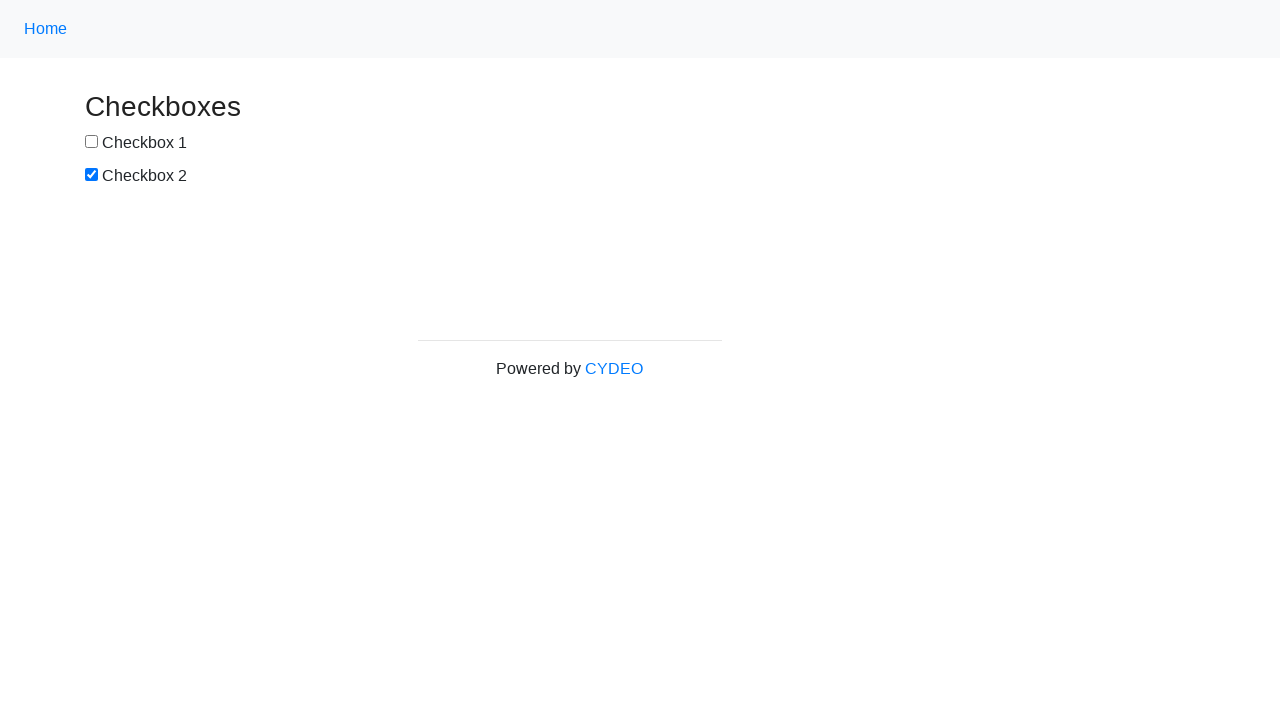

Clicked checkbox 1 to check it at (92, 142) on #checkboxes > input:nth-of-type(1)
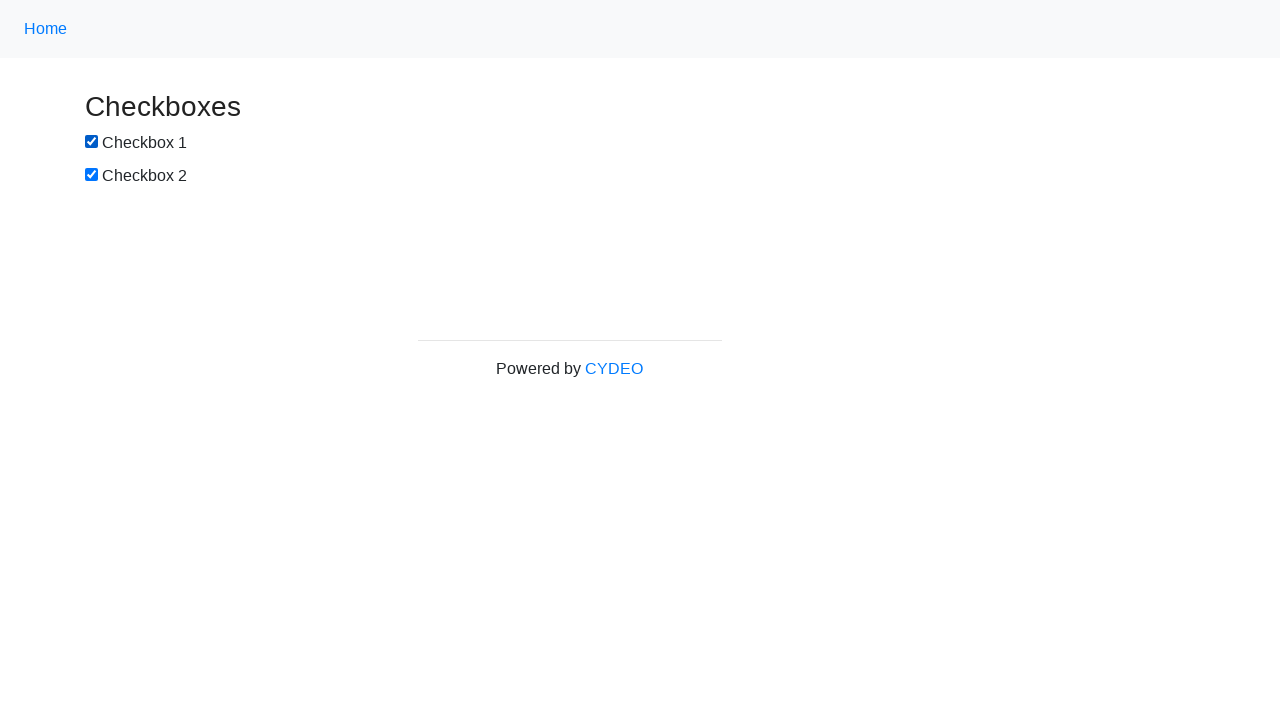

Verified checkbox 1 is now checked after clicking
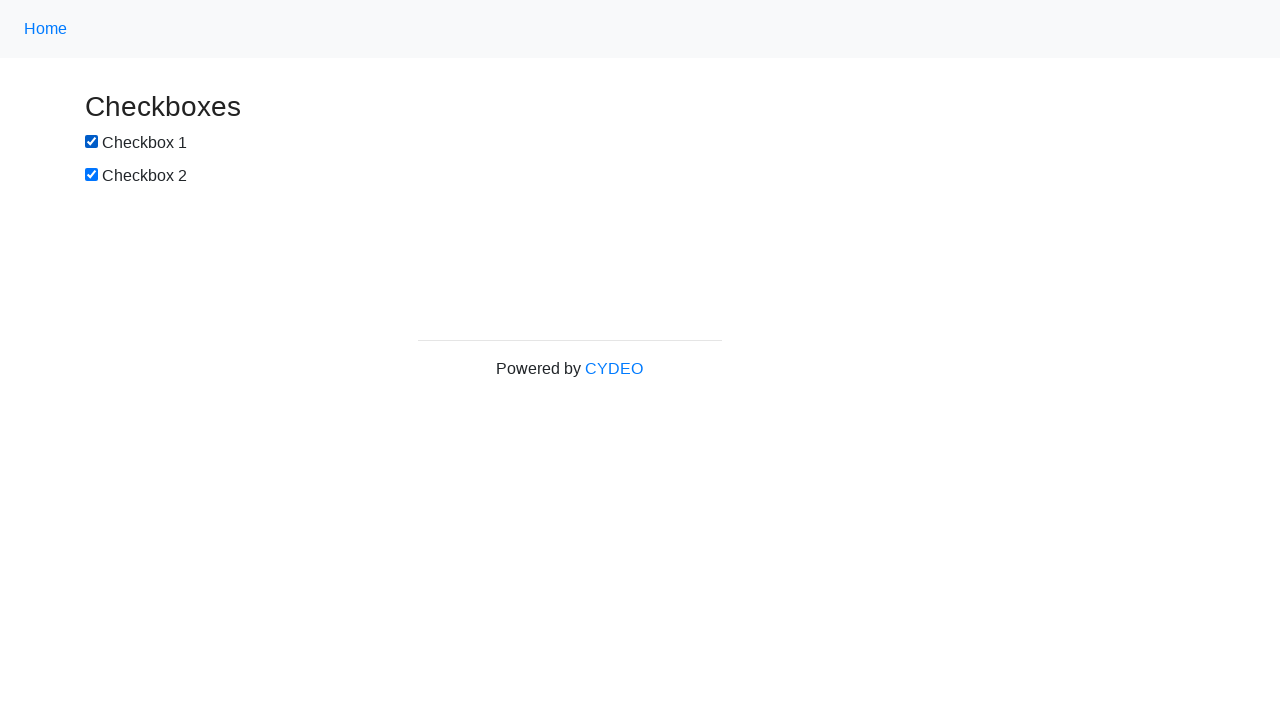

Verified checkbox 2 remains checked
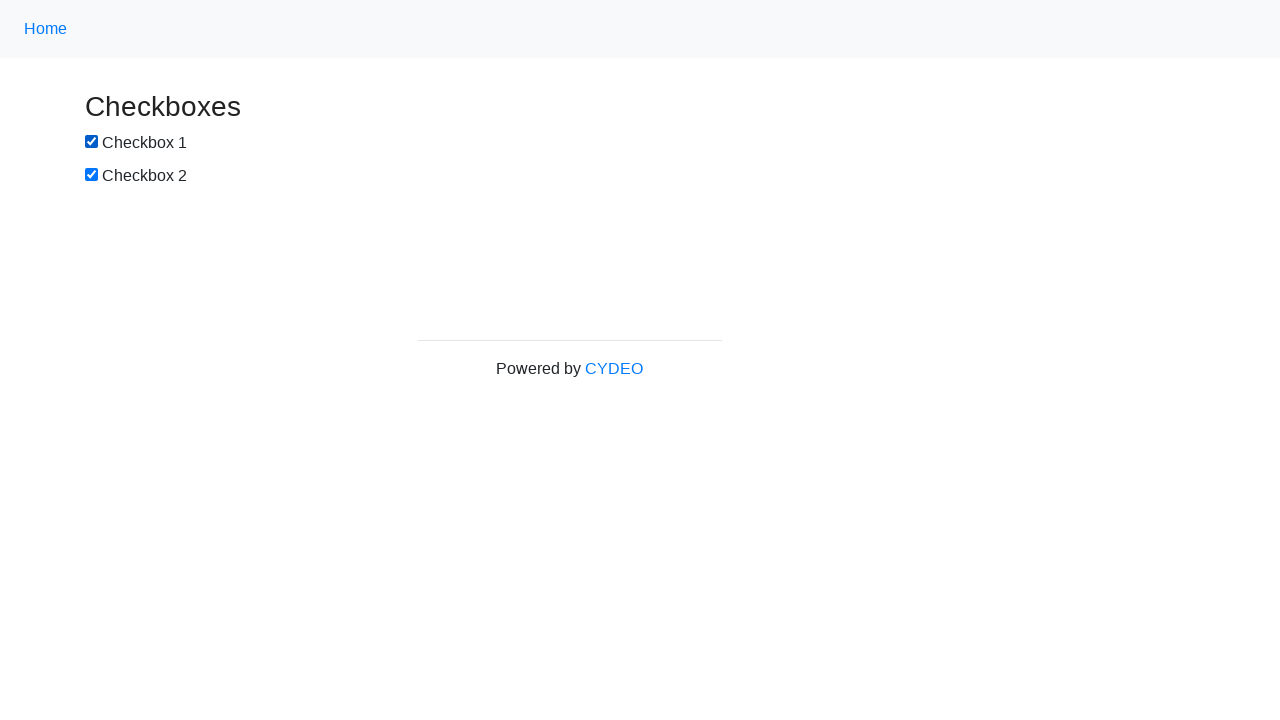

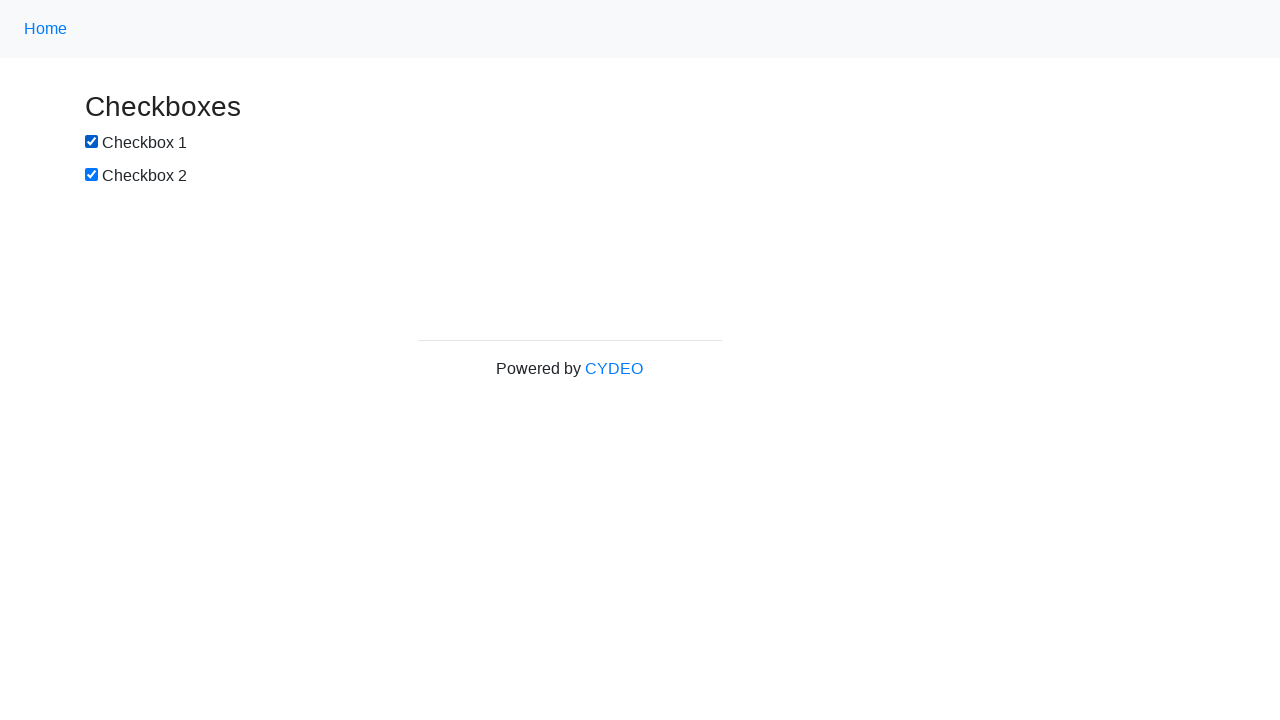